Tests clicking on the logo element using the class name locator on the Toyota website

Starting URL: https://www.toyota.com/

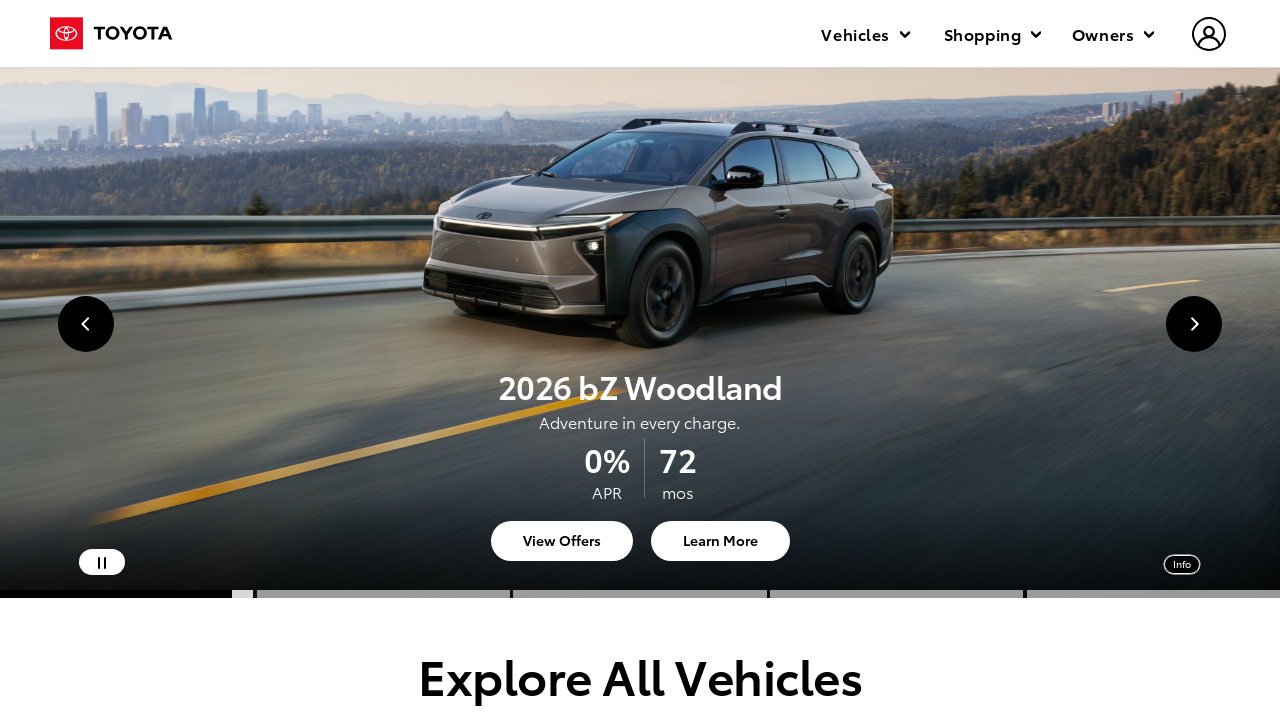

Clicked on the logo element using class name locator on Toyota website at (112, 34) on .logo
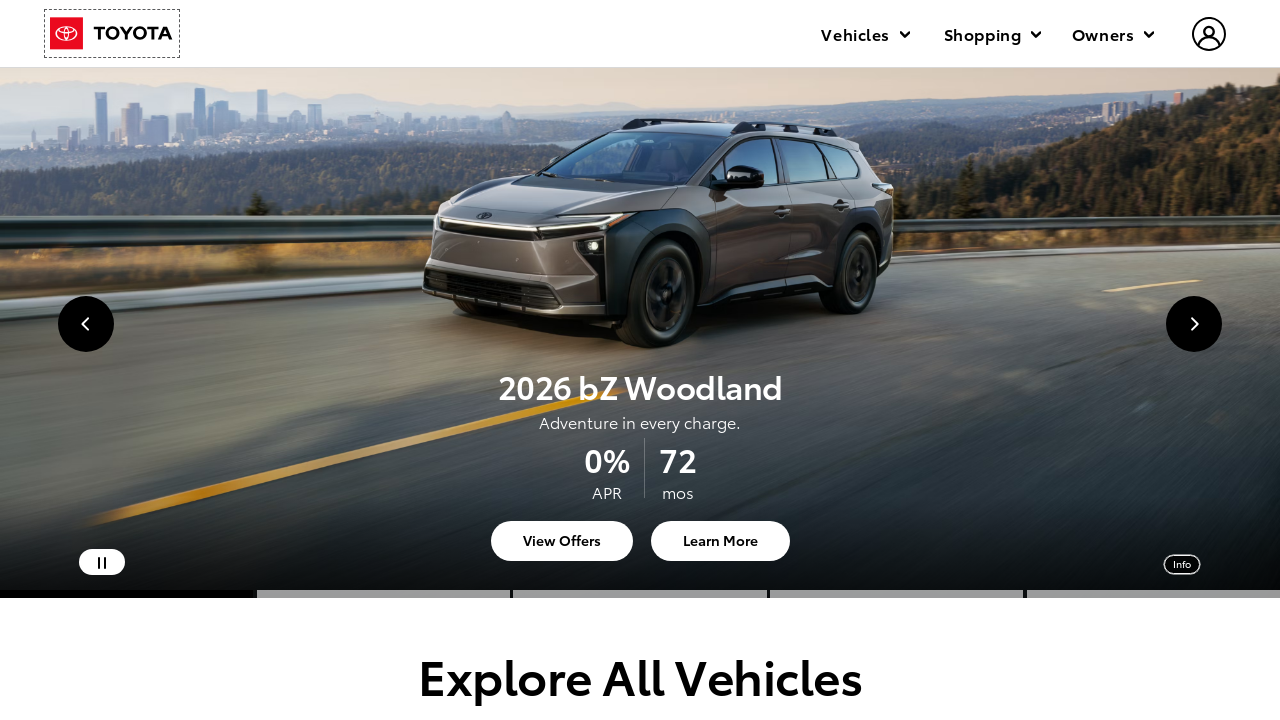

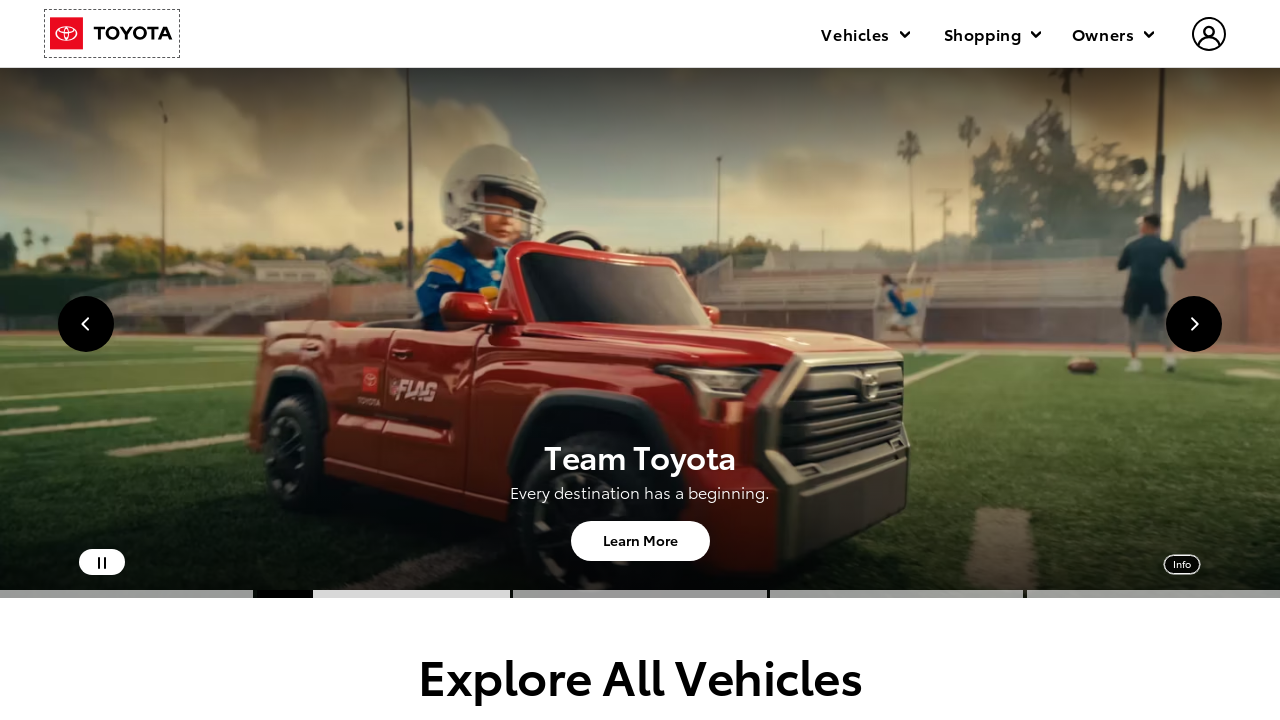